Tests that the Clear completed button is hidden when there are no completed items

Starting URL: https://demo.playwright.dev/todomvc

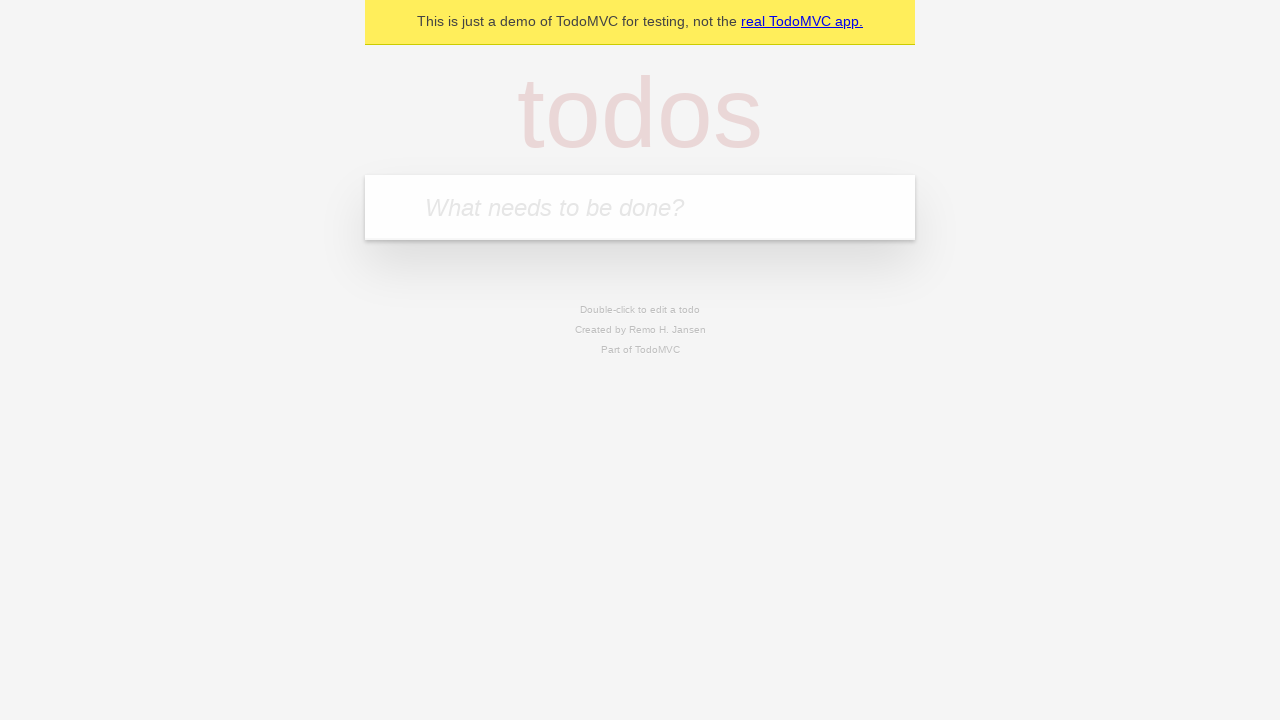

Located the 'What needs to be done?' input field
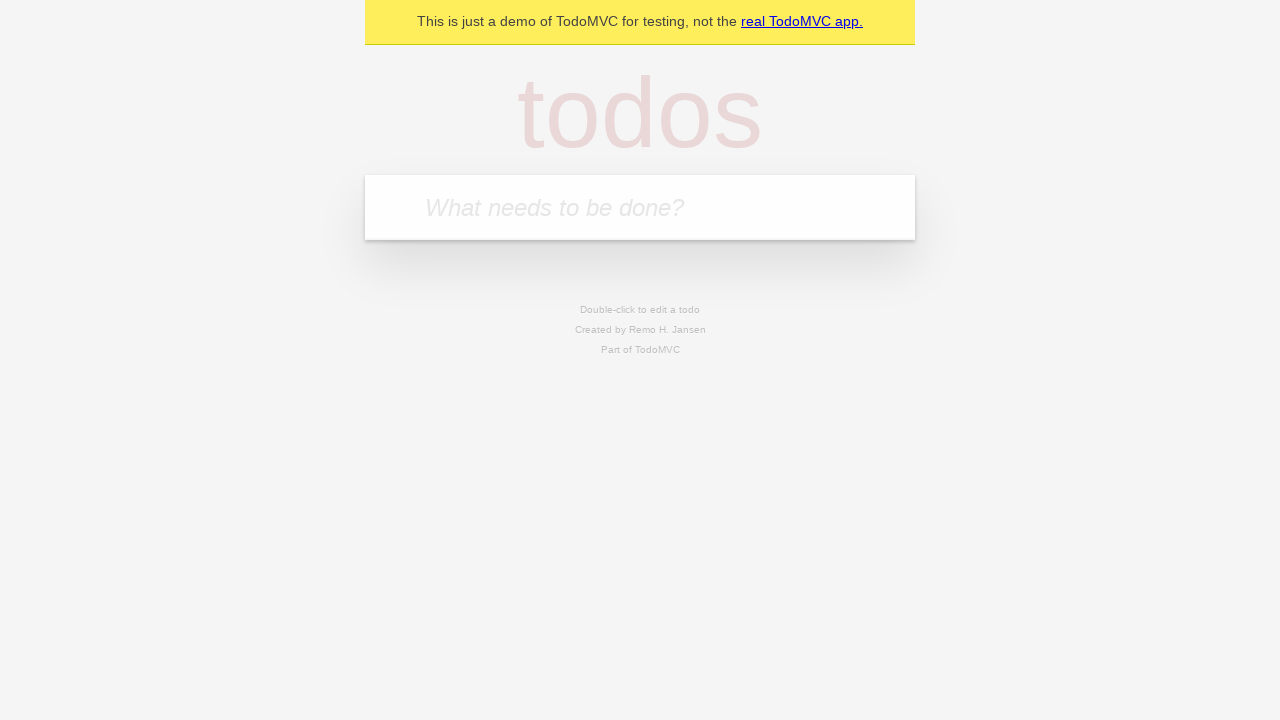

Filled todo input with 'buy some cheese' on internal:attr=[placeholder="What needs to be done?"i]
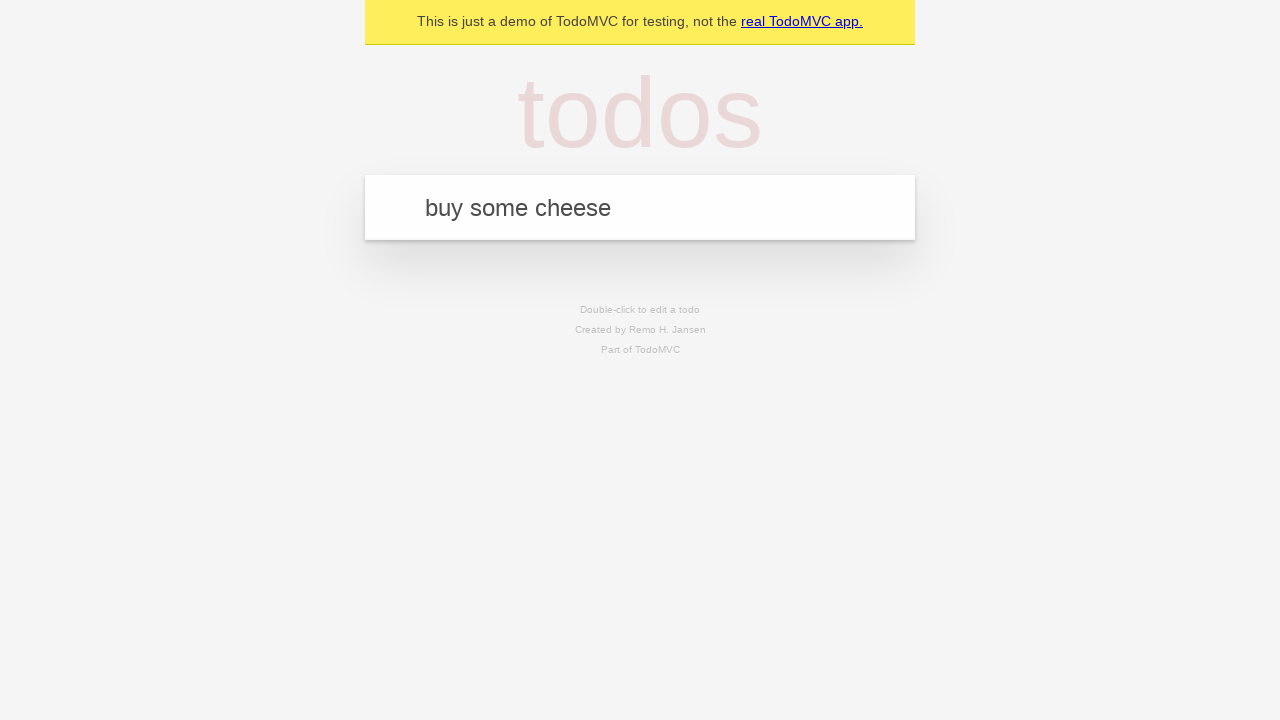

Pressed Enter to add todo 'buy some cheese' on internal:attr=[placeholder="What needs to be done?"i]
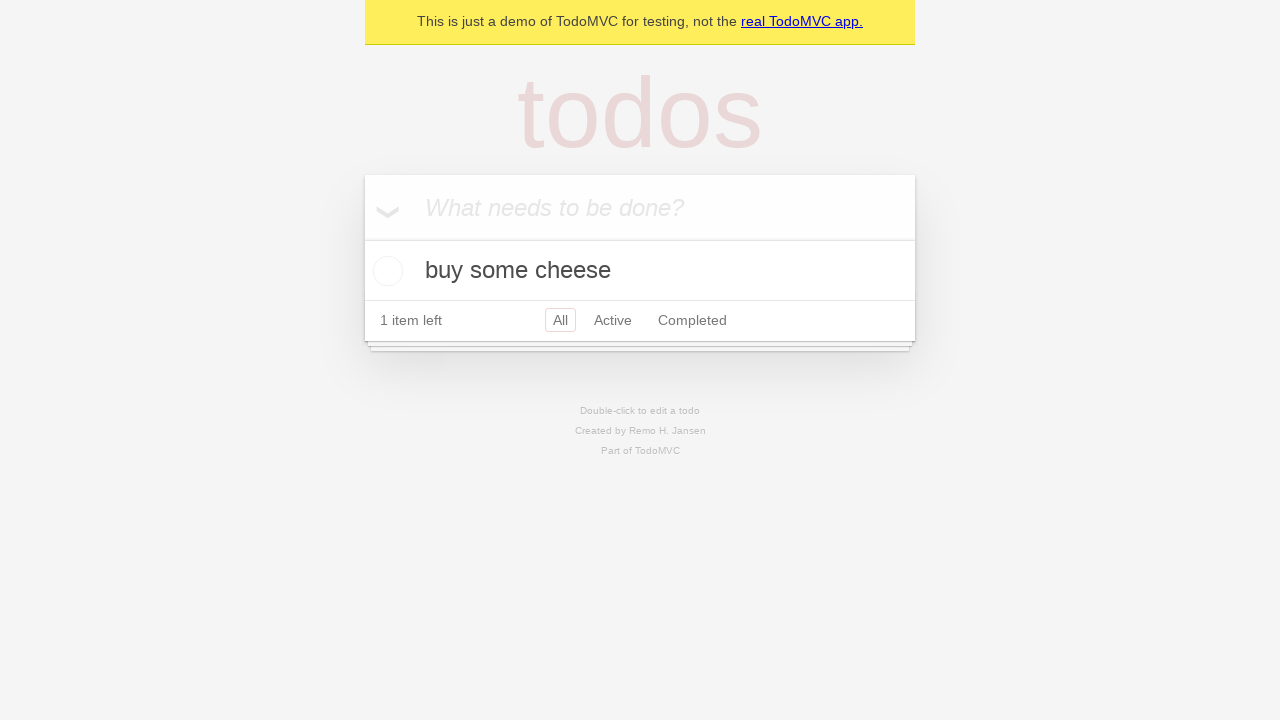

Filled todo input with 'feed the cat' on internal:attr=[placeholder="What needs to be done?"i]
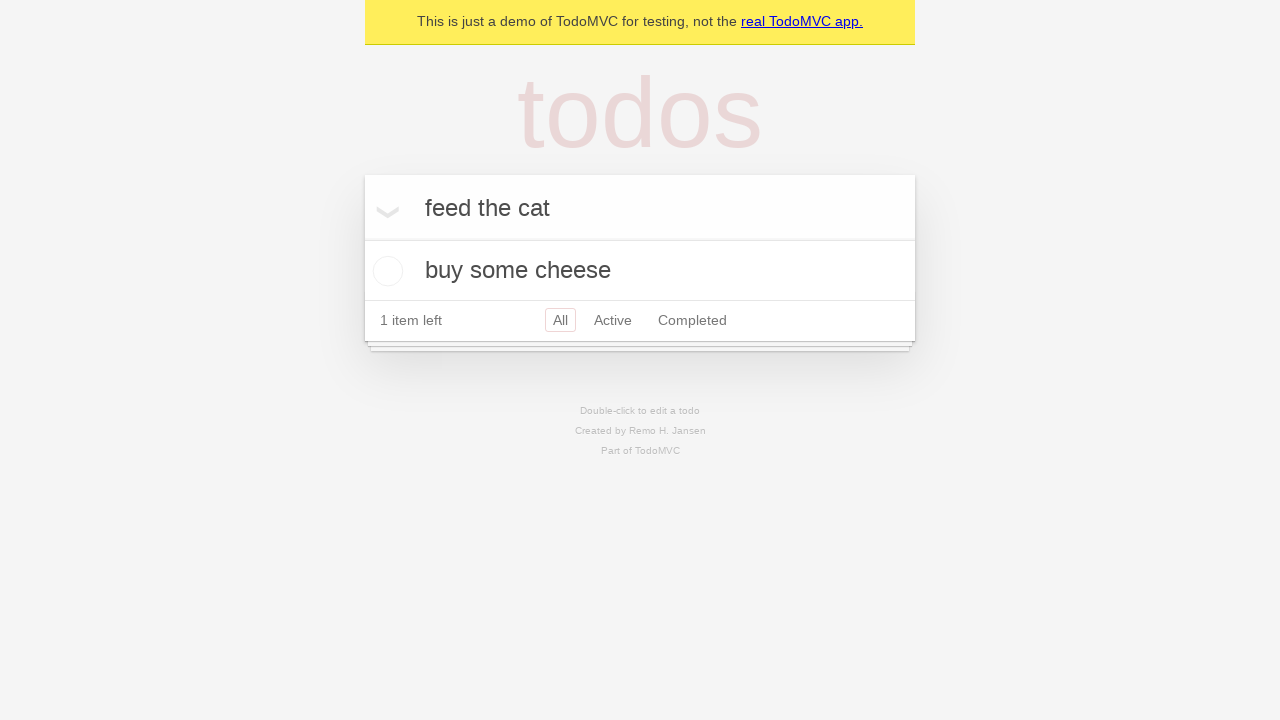

Pressed Enter to add todo 'feed the cat' on internal:attr=[placeholder="What needs to be done?"i]
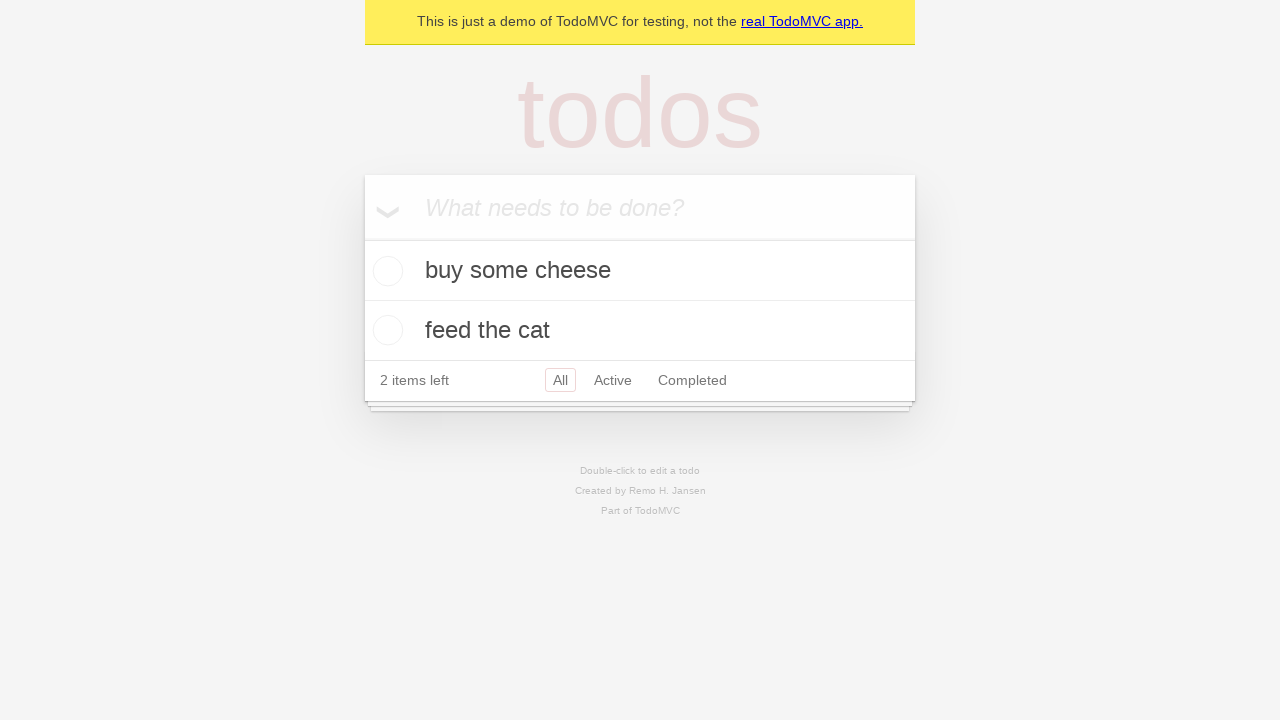

Filled todo input with 'book a doctors appointment' on internal:attr=[placeholder="What needs to be done?"i]
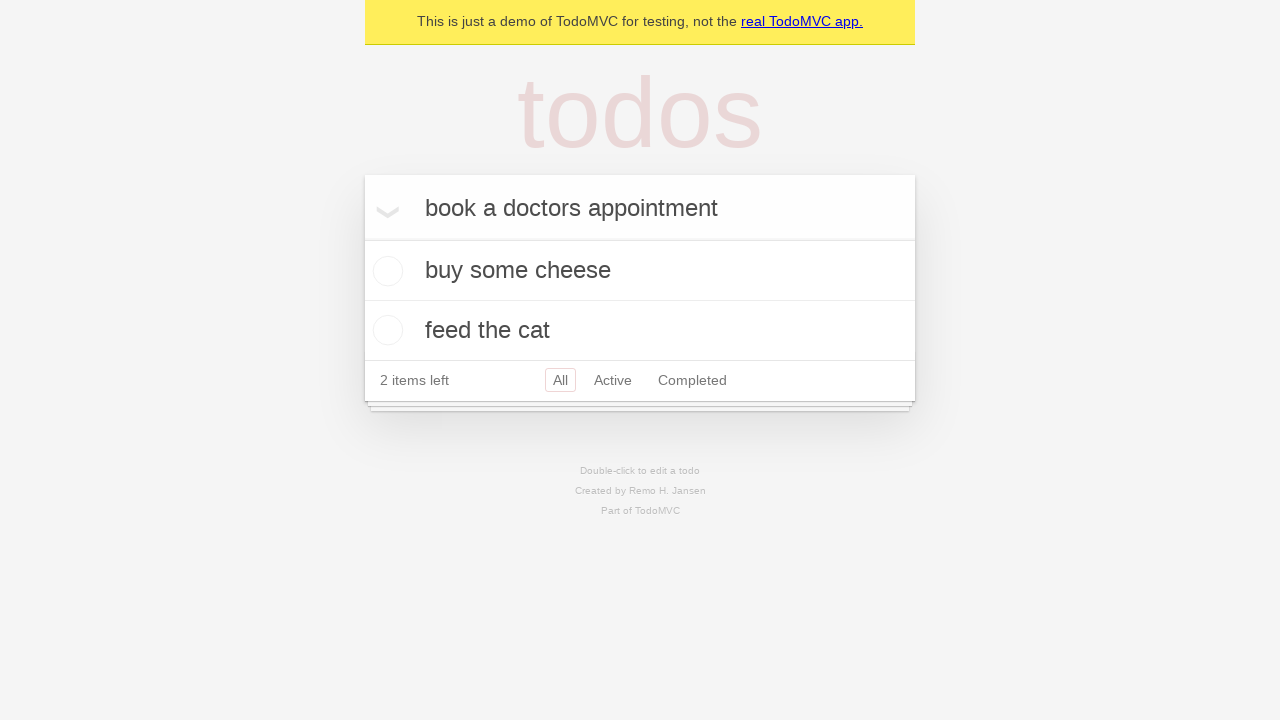

Pressed Enter to add todo 'book a doctors appointment' on internal:attr=[placeholder="What needs to be done?"i]
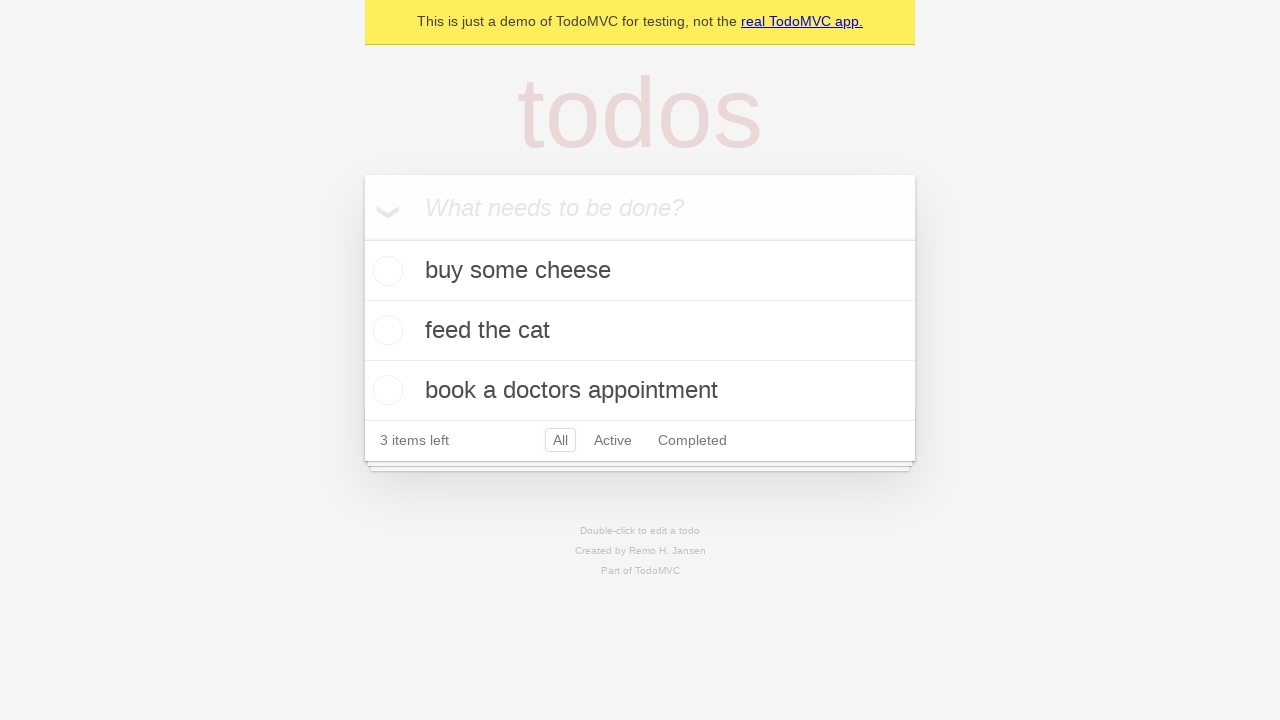

Checked the first todo item as completed at (385, 271) on .todo-list li .toggle >> nth=0
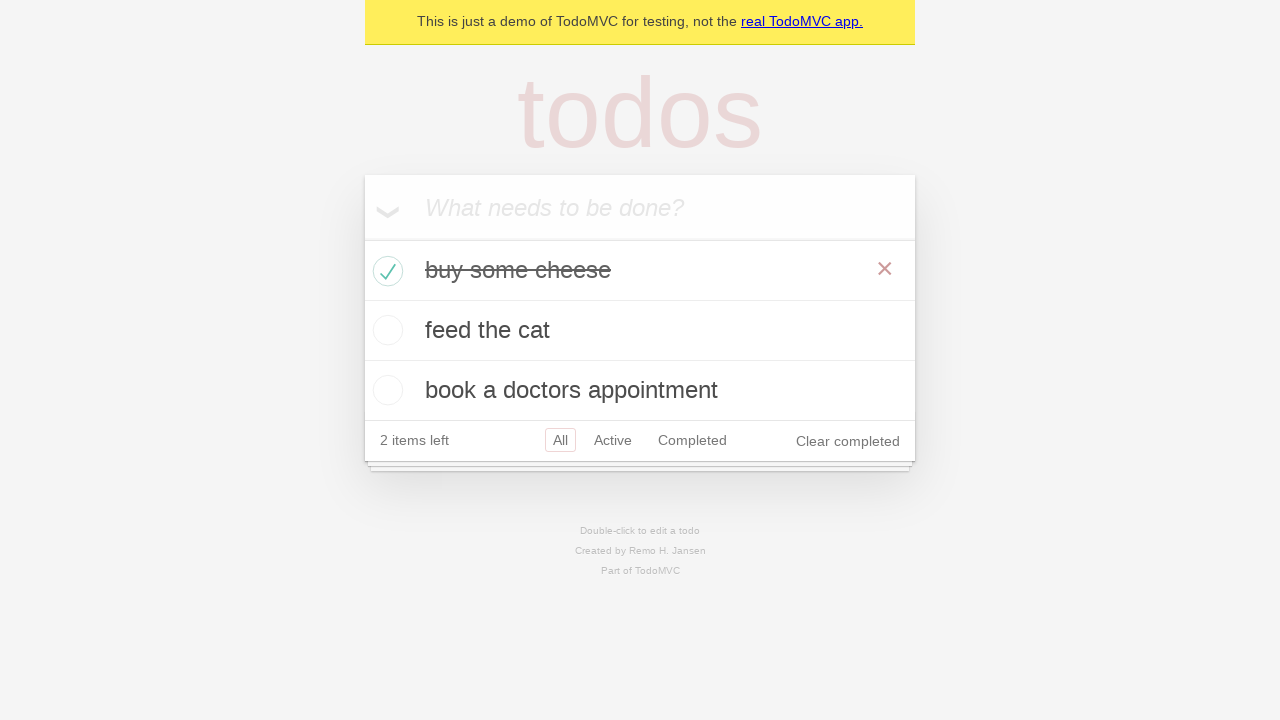

Clicked the 'Clear completed' button at (848, 441) on internal:role=button[name="Clear completed"i]
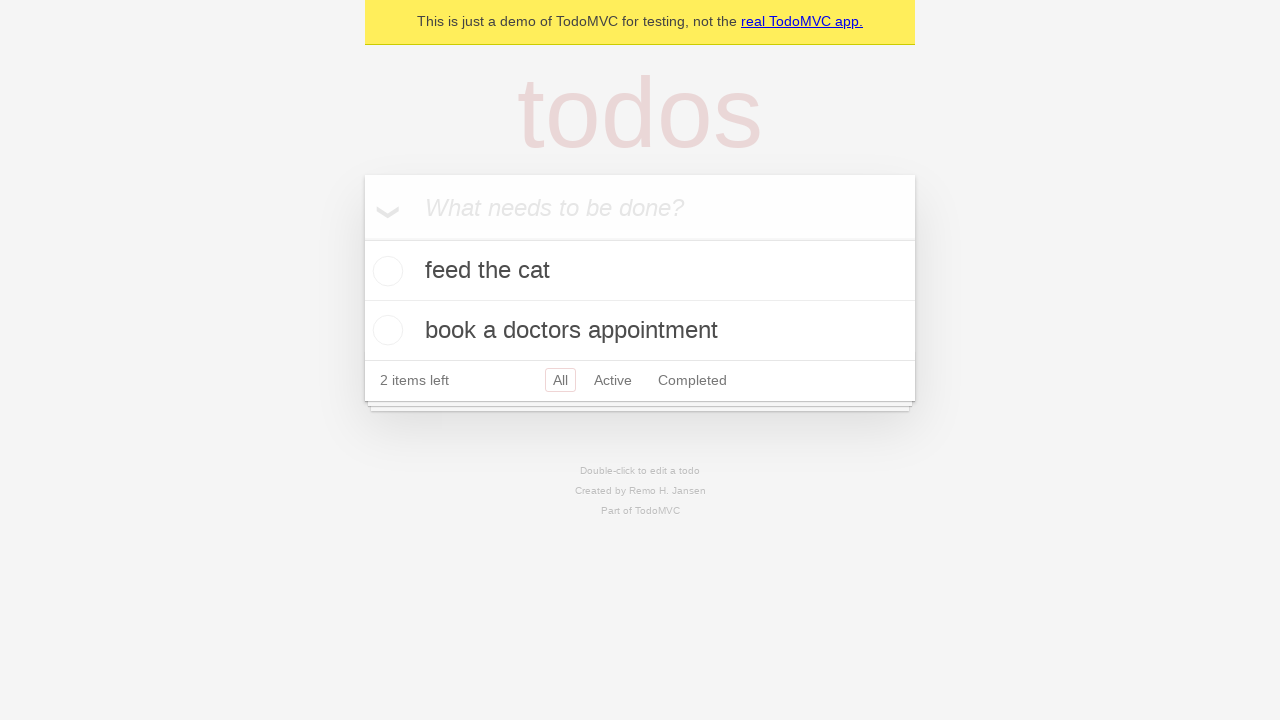

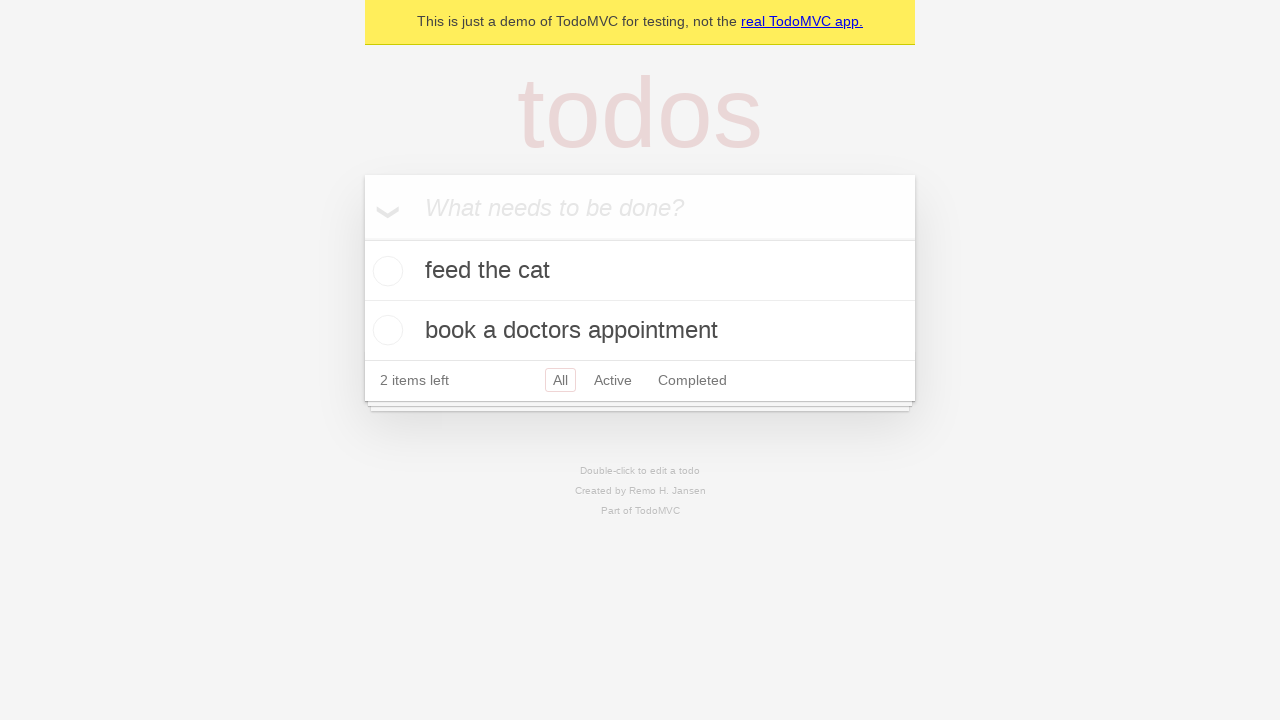